Tests autosuggest dropdown functionality by typing a partial text, waiting for suggestions to appear, and selecting "India" from the dropdown options

Starting URL: https://rahulshettyacademy.com/dropdownsPractise/

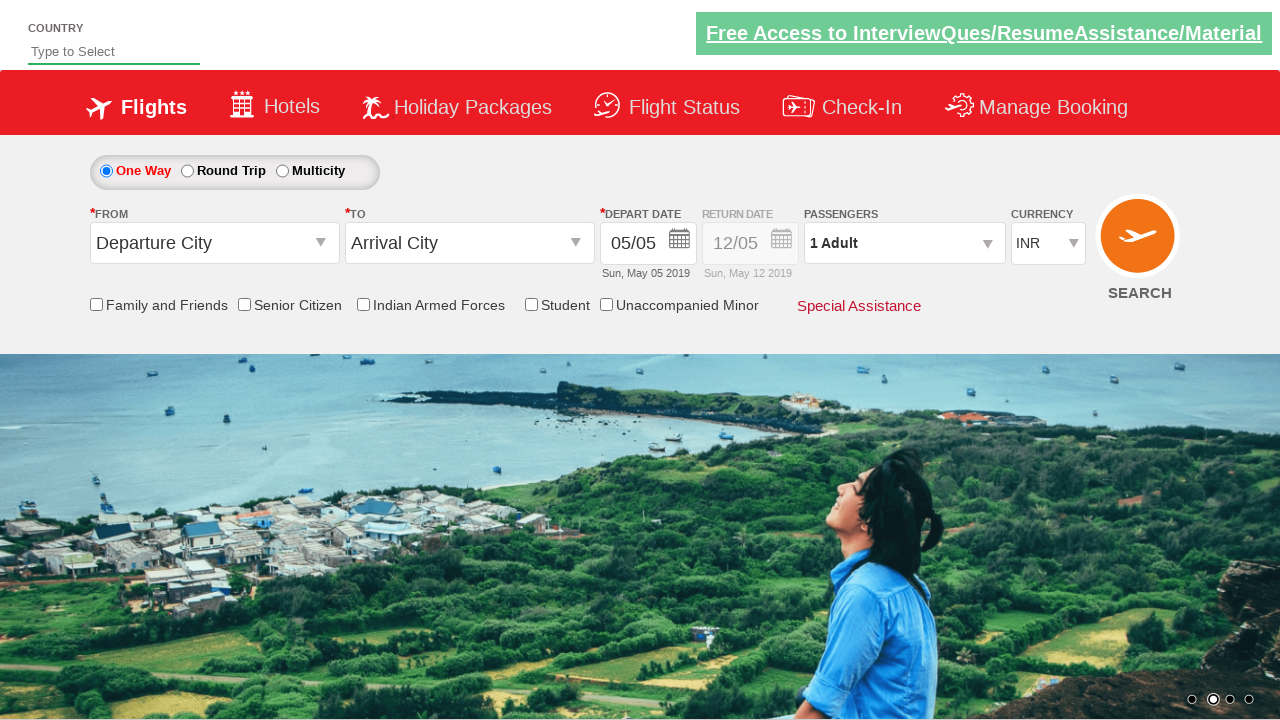

Filled autosuggest field with 'in' to trigger dropdown suggestions on #autosuggest
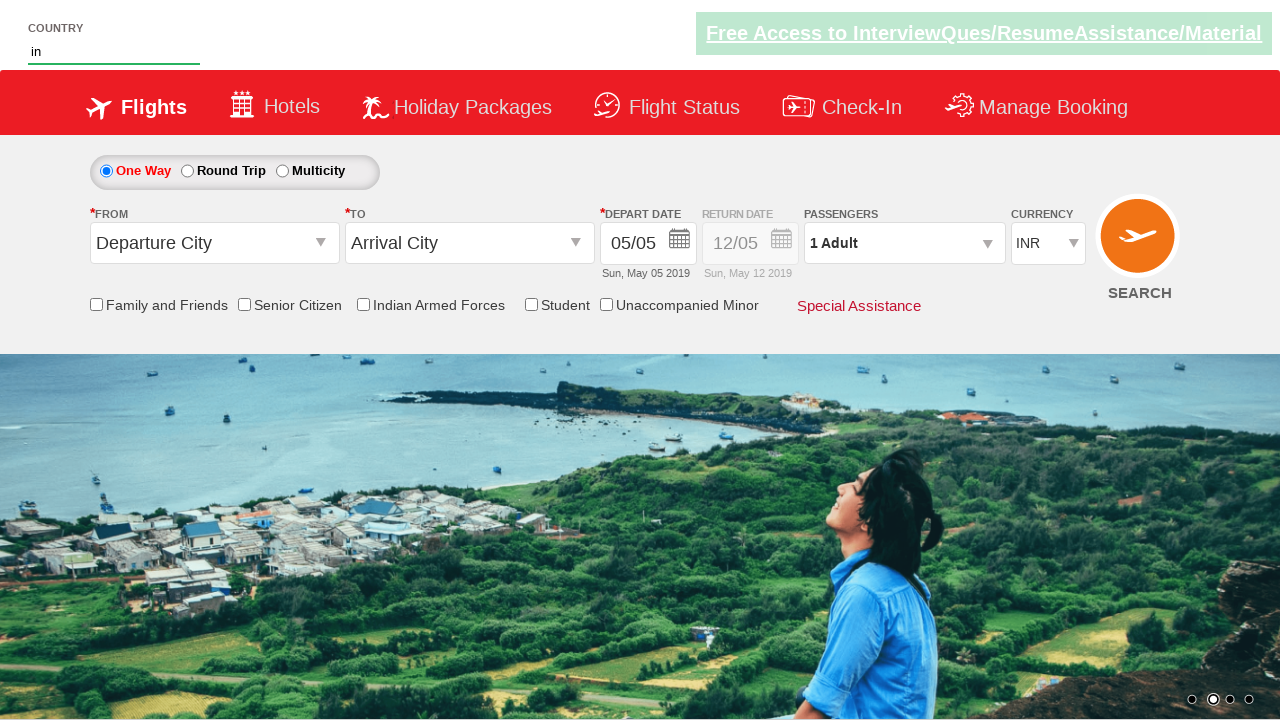

Waited for suggestion items to appear in dropdown
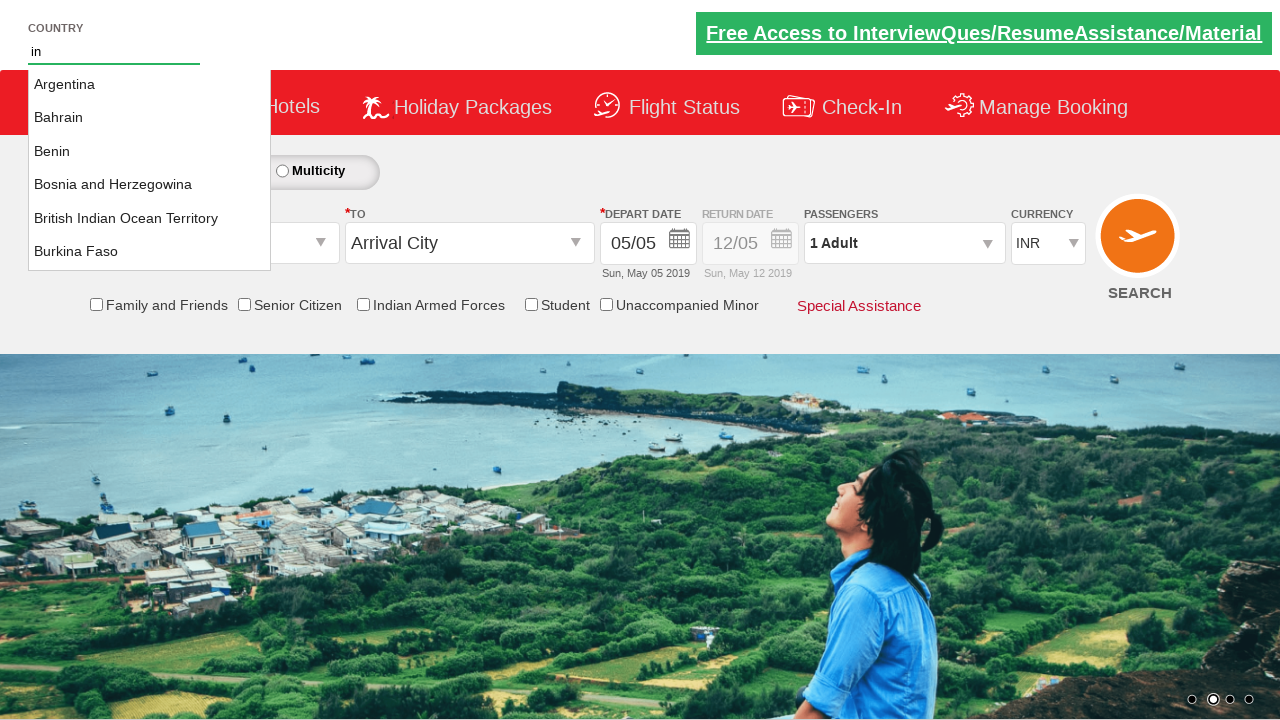

Located all suggestion items in the dropdown menu
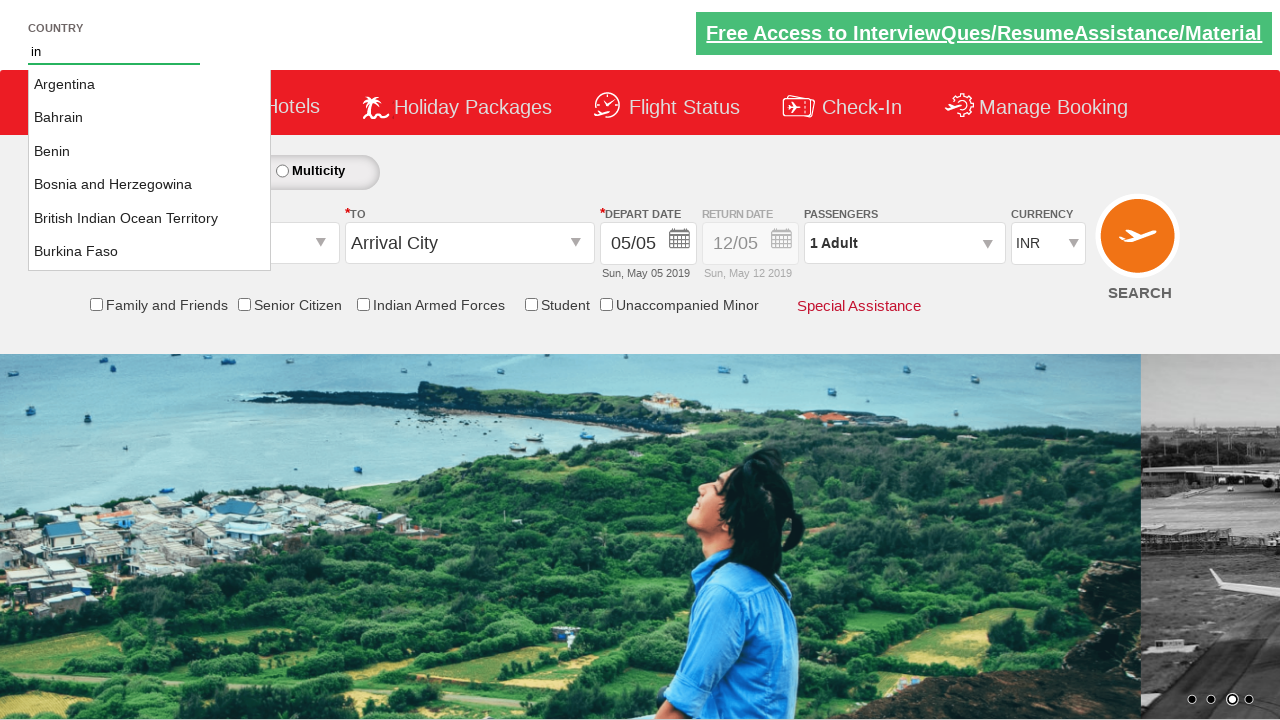

Found 36 suggestion items in dropdown
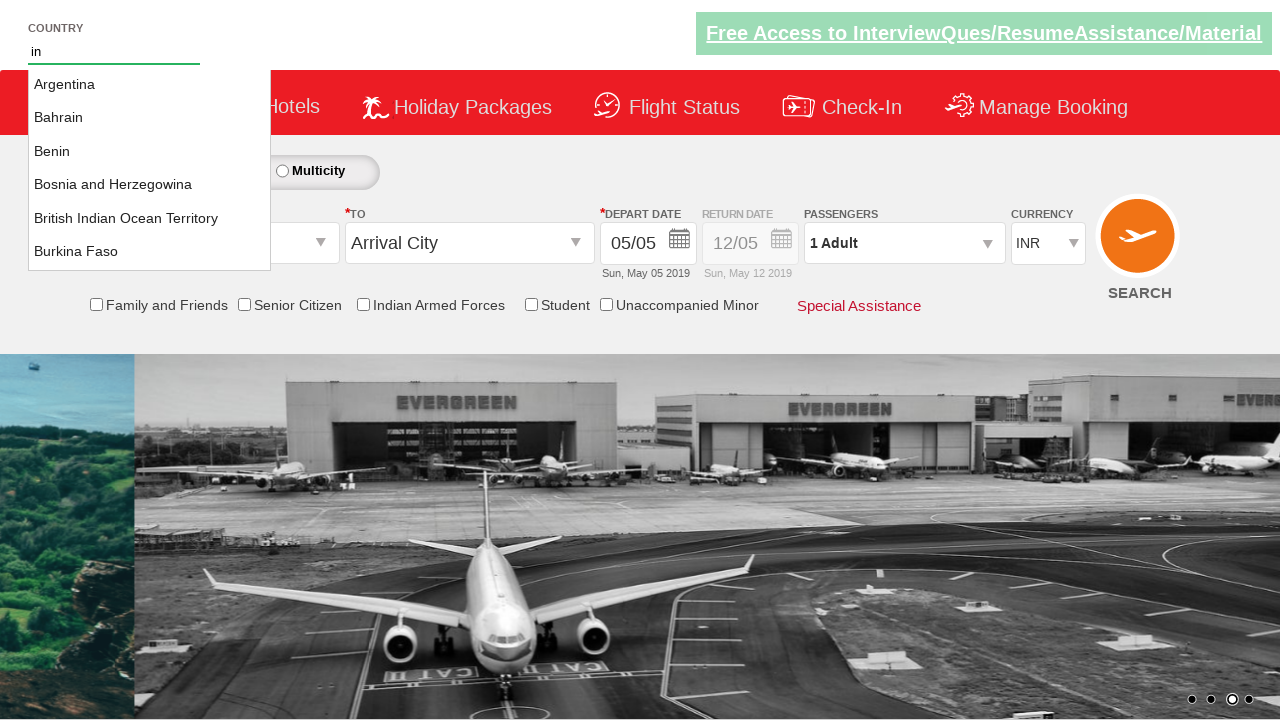

Inspecting suggestion item 1 of 36
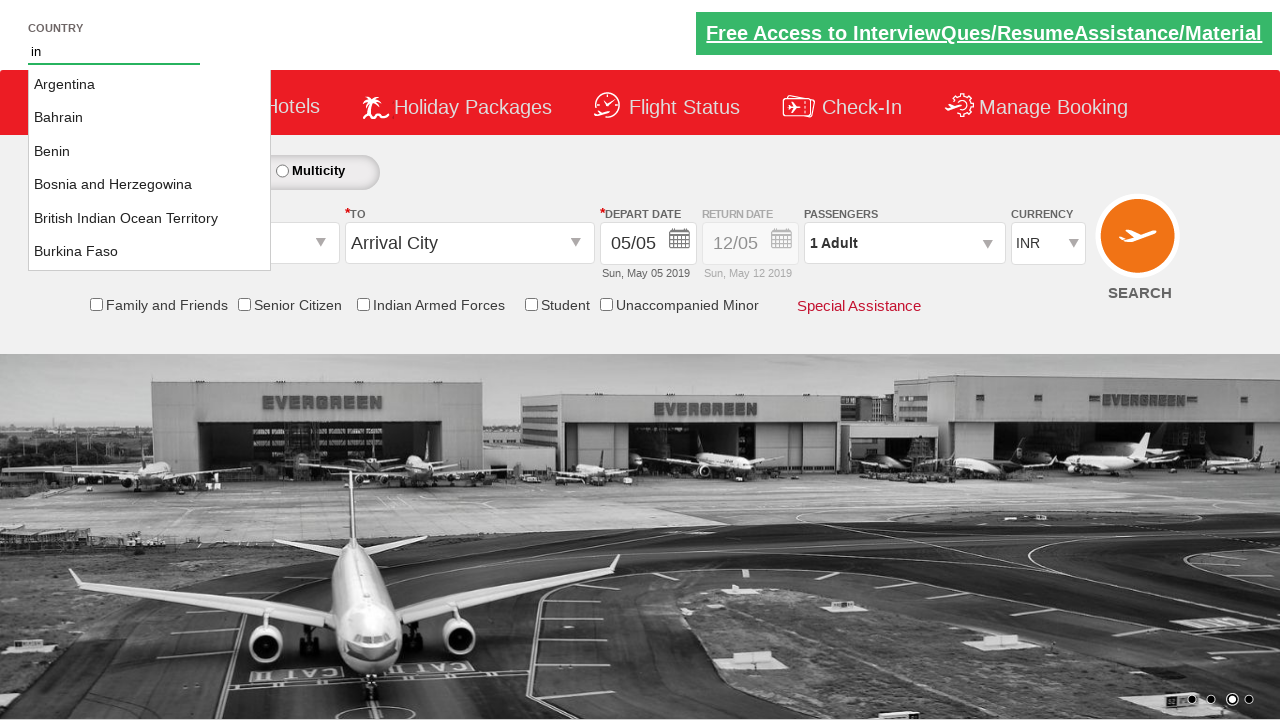

Inspecting suggestion item 2 of 36
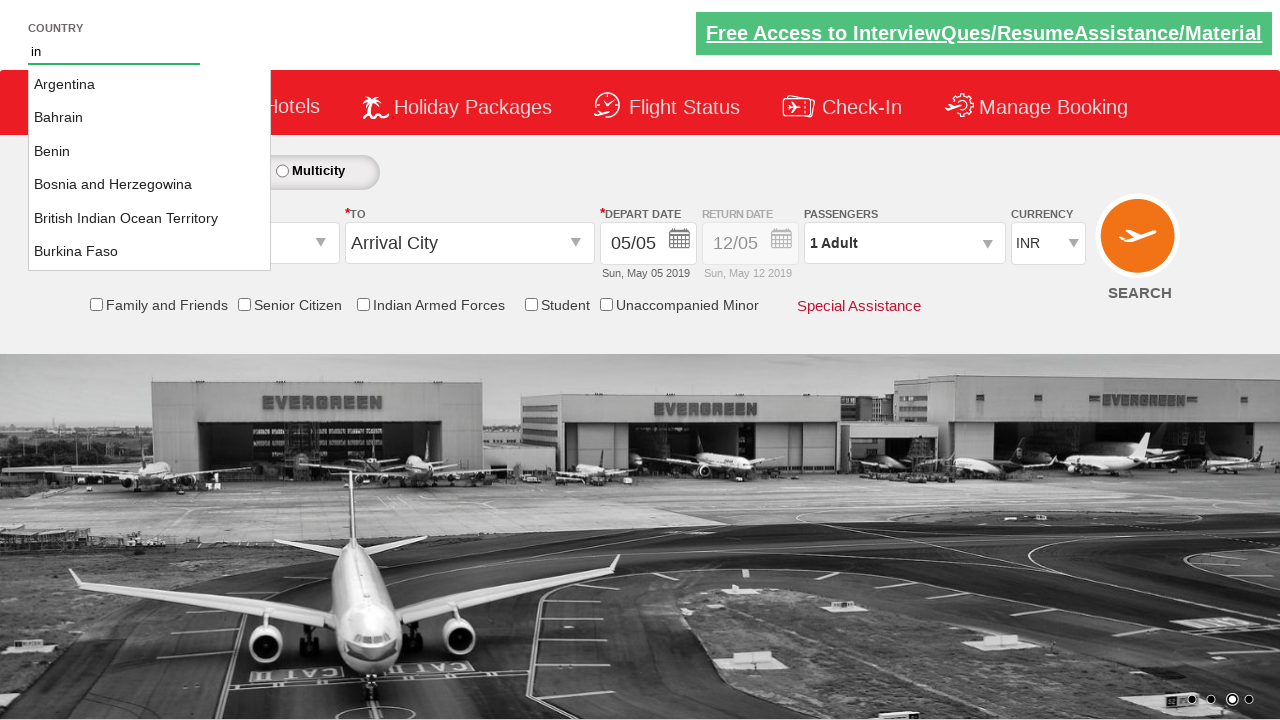

Inspecting suggestion item 3 of 36
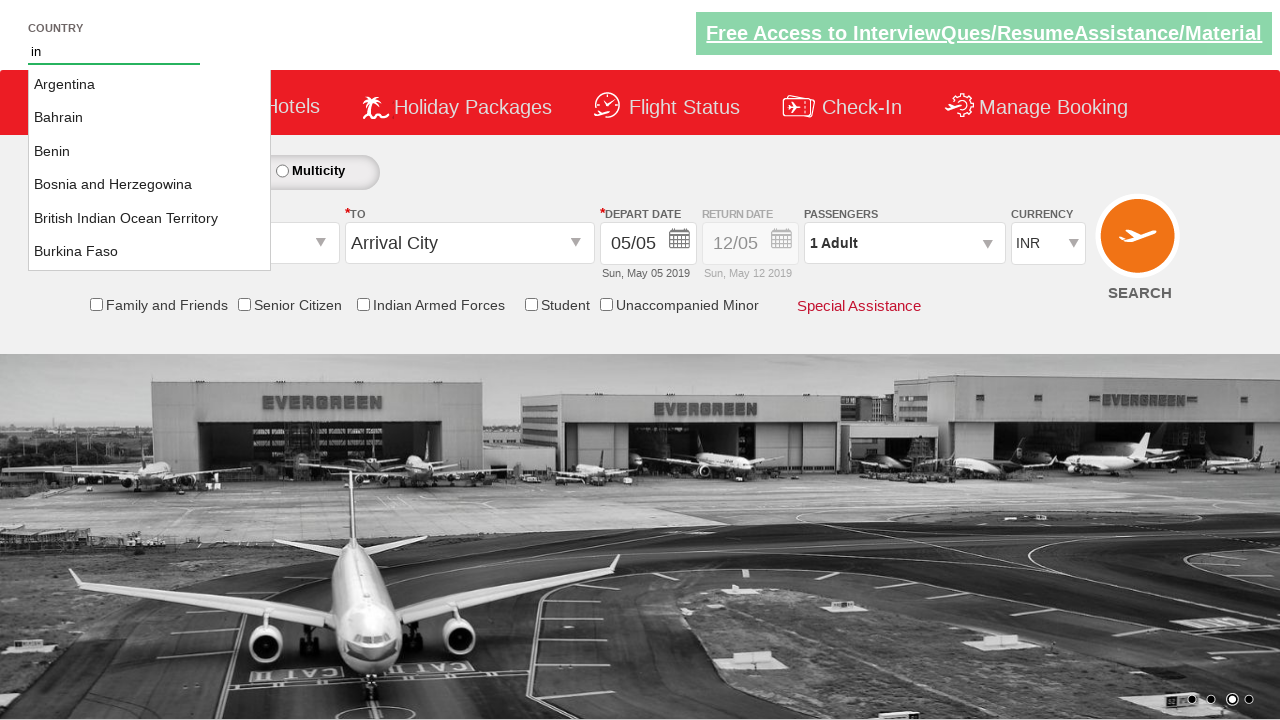

Inspecting suggestion item 4 of 36
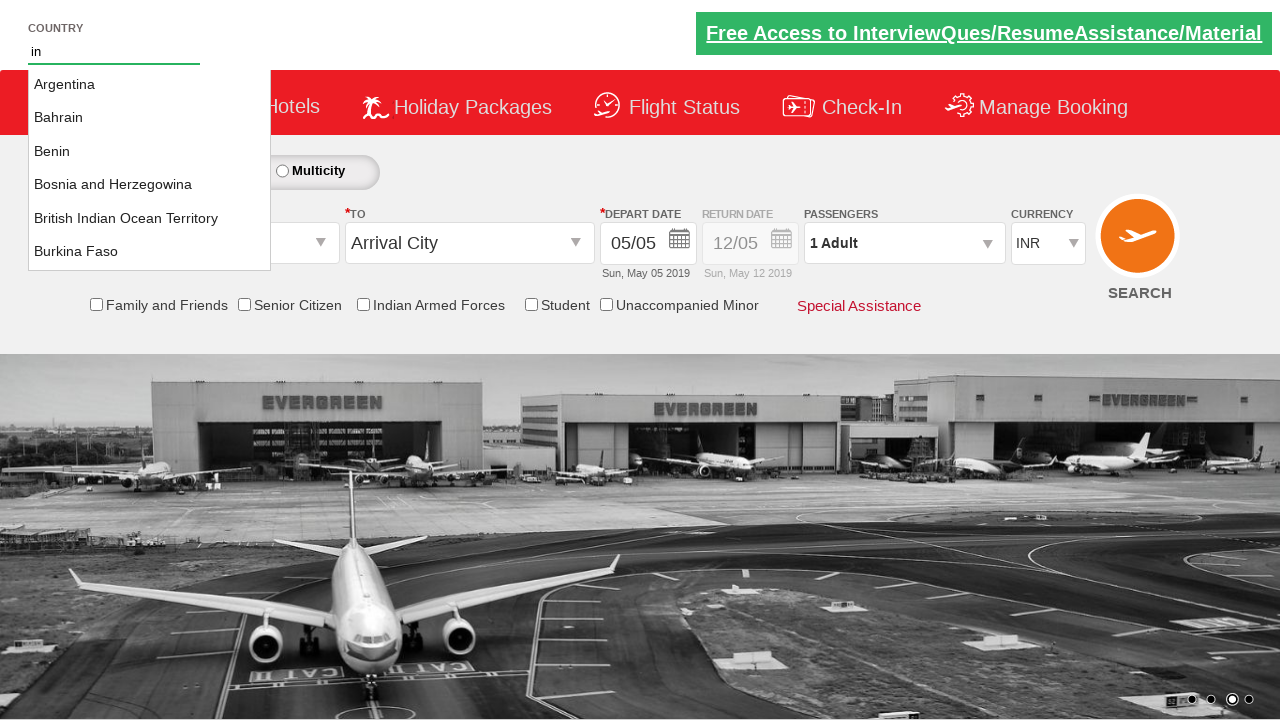

Inspecting suggestion item 5 of 36
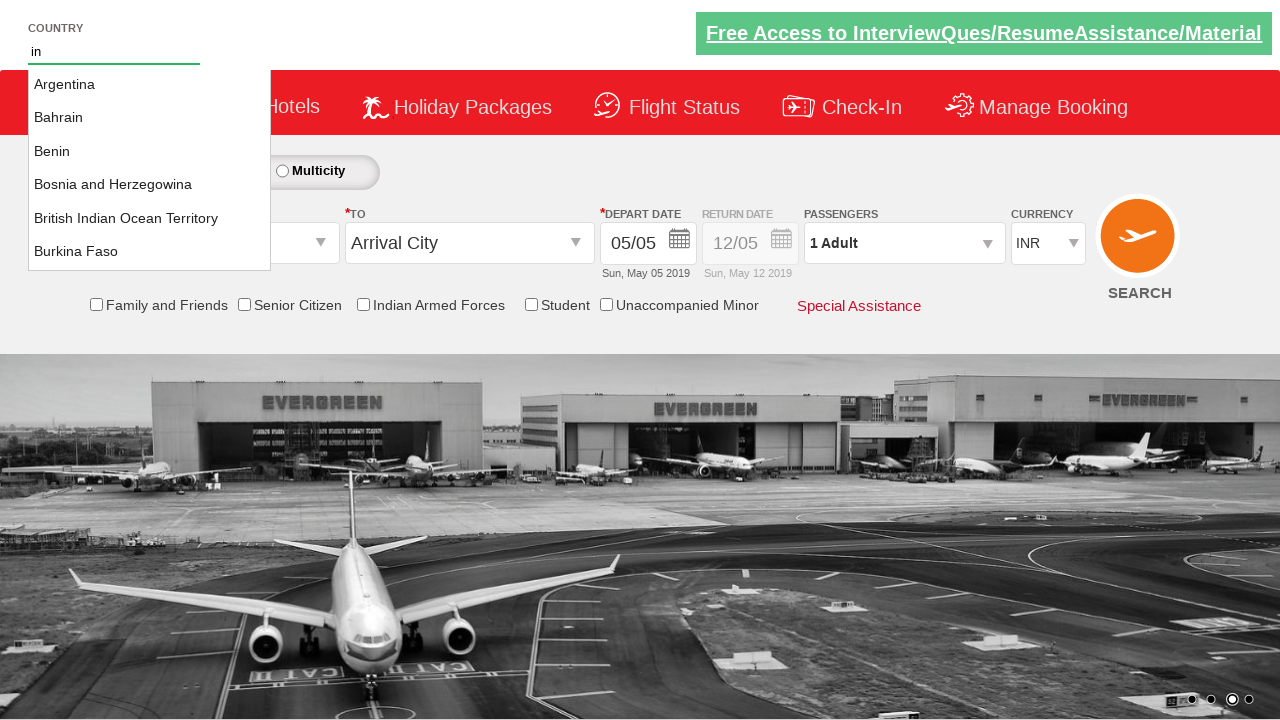

Inspecting suggestion item 6 of 36
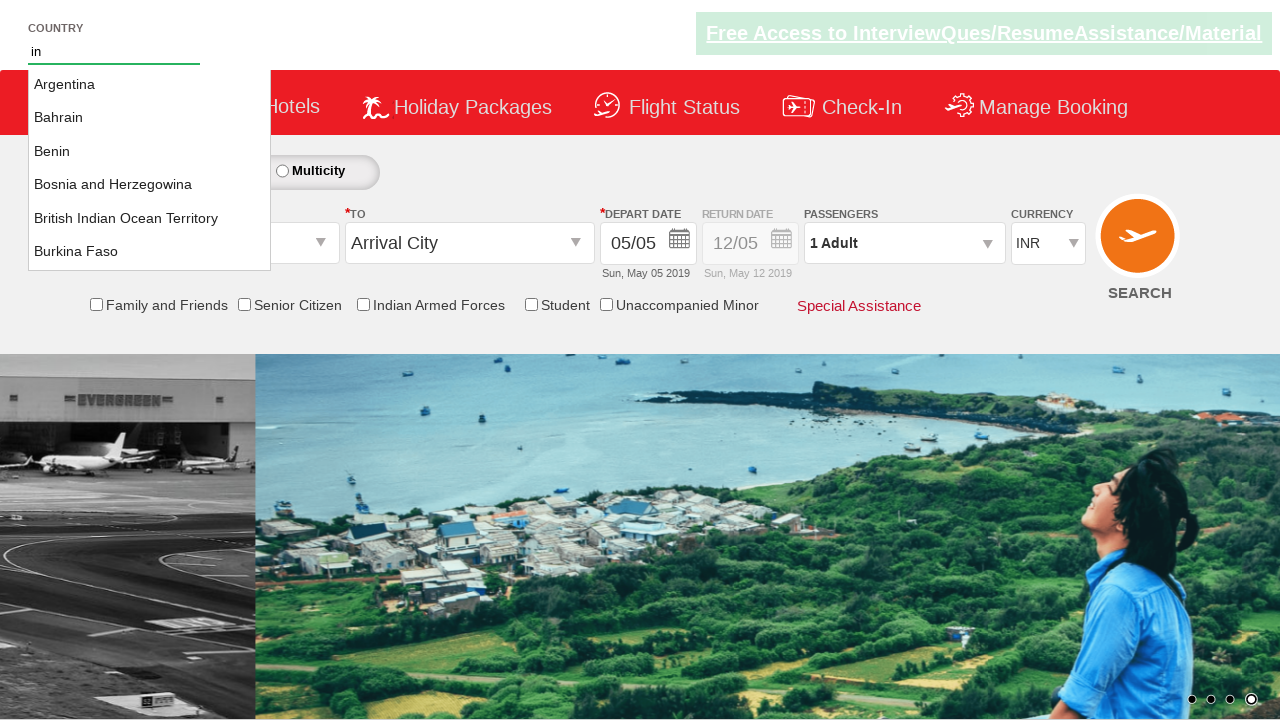

Inspecting suggestion item 7 of 36
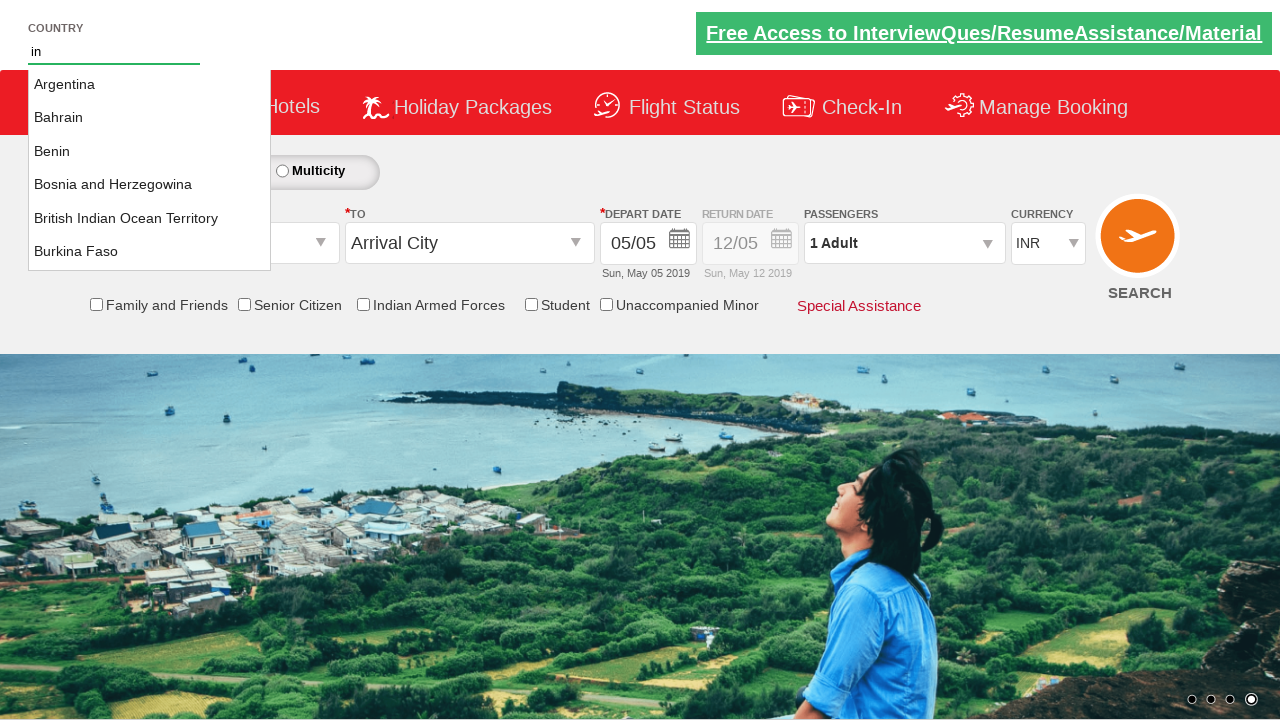

Inspecting suggestion item 8 of 36
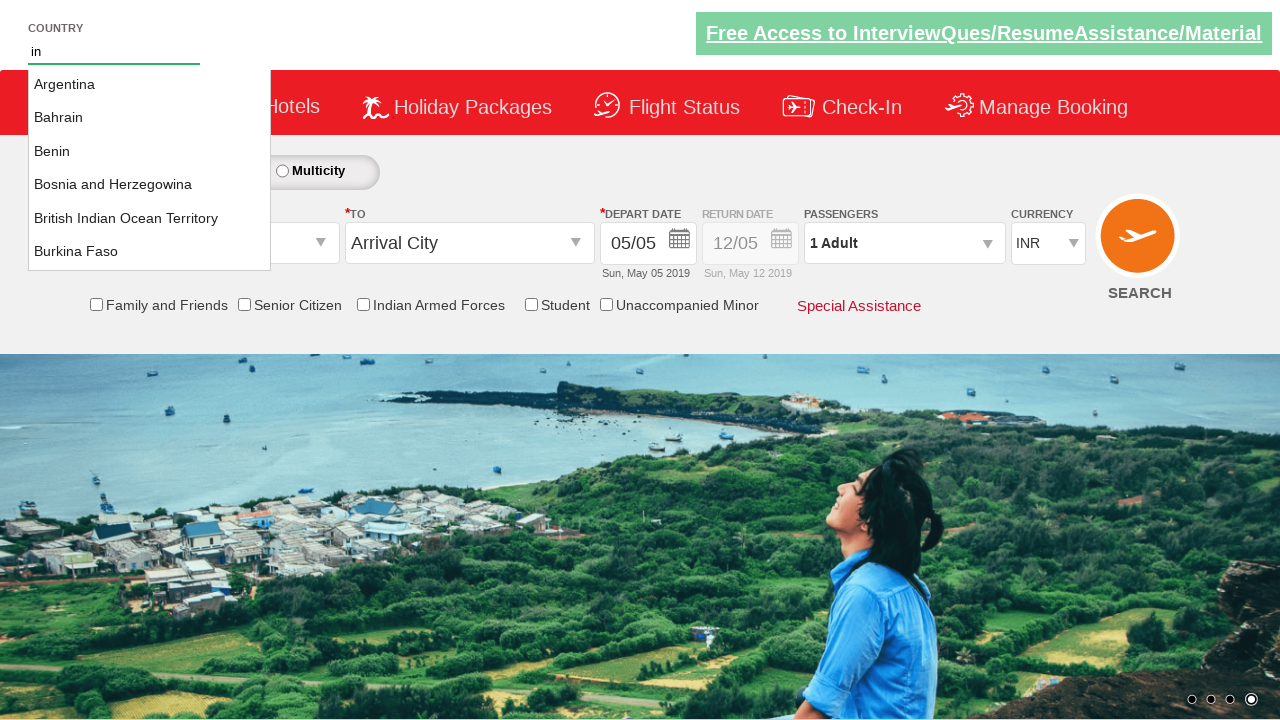

Inspecting suggestion item 9 of 36
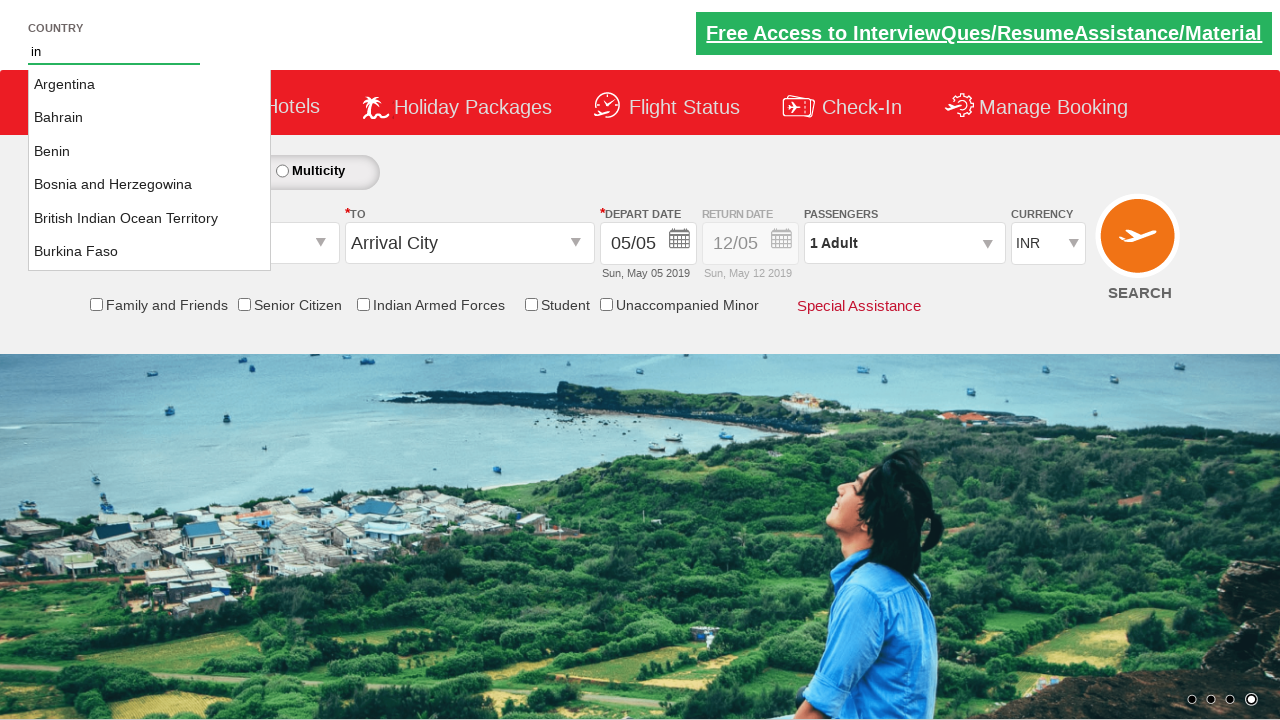

Inspecting suggestion item 10 of 36
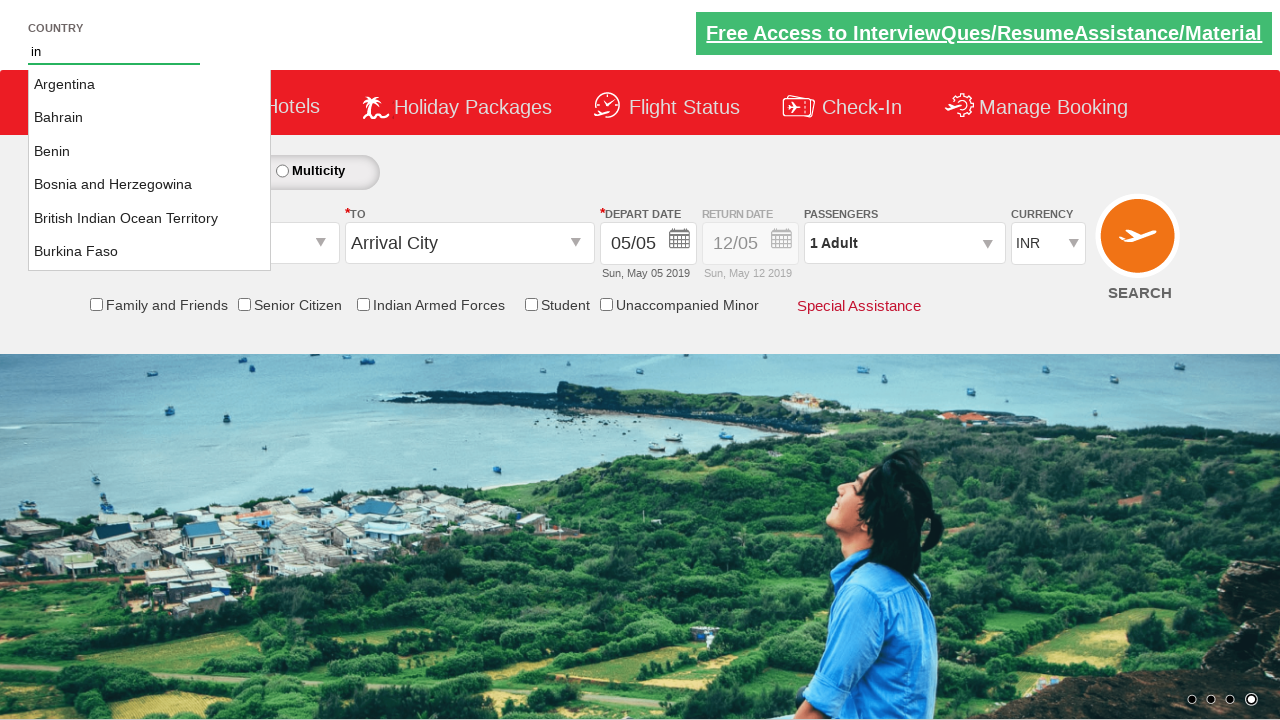

Inspecting suggestion item 11 of 36
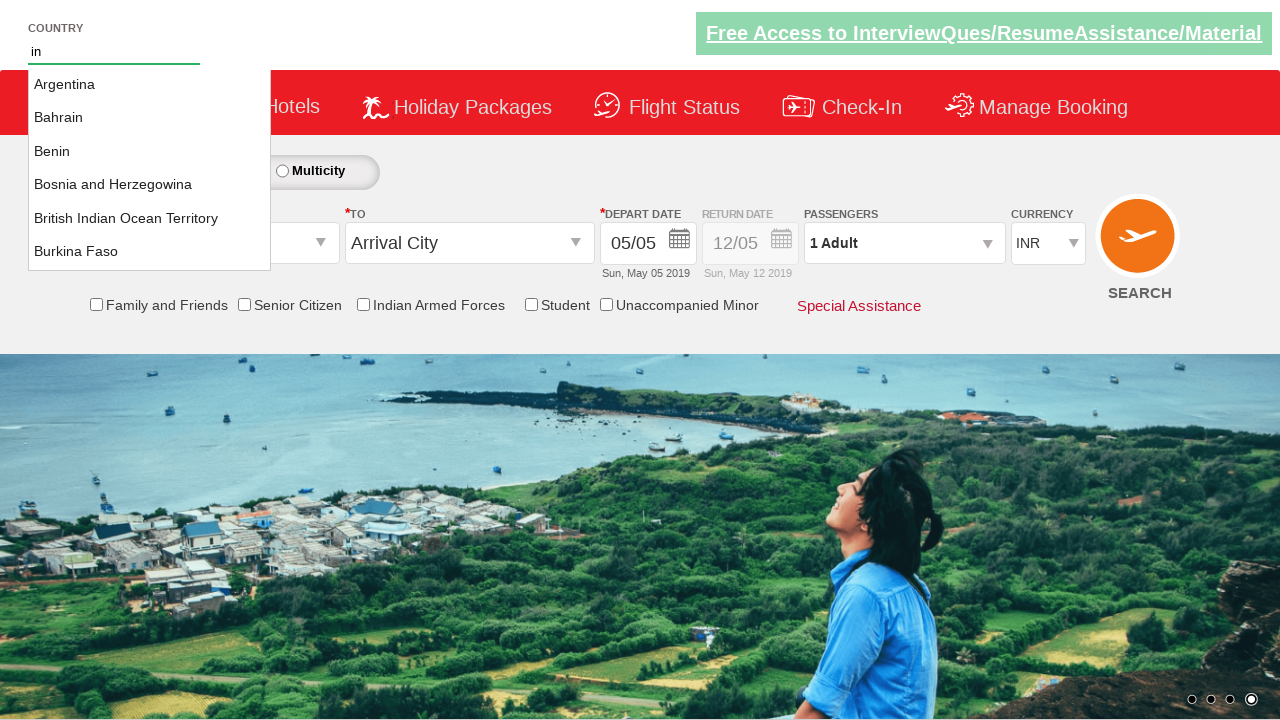

Inspecting suggestion item 12 of 36
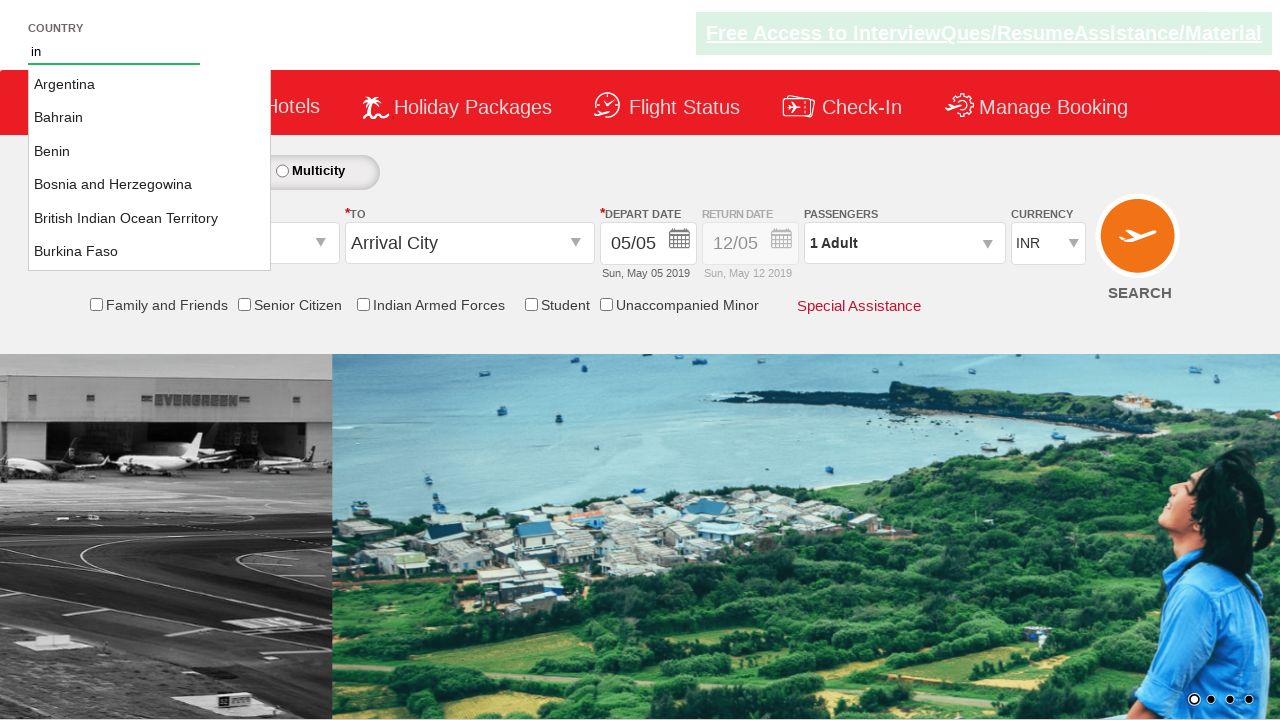

Inspecting suggestion item 13 of 36
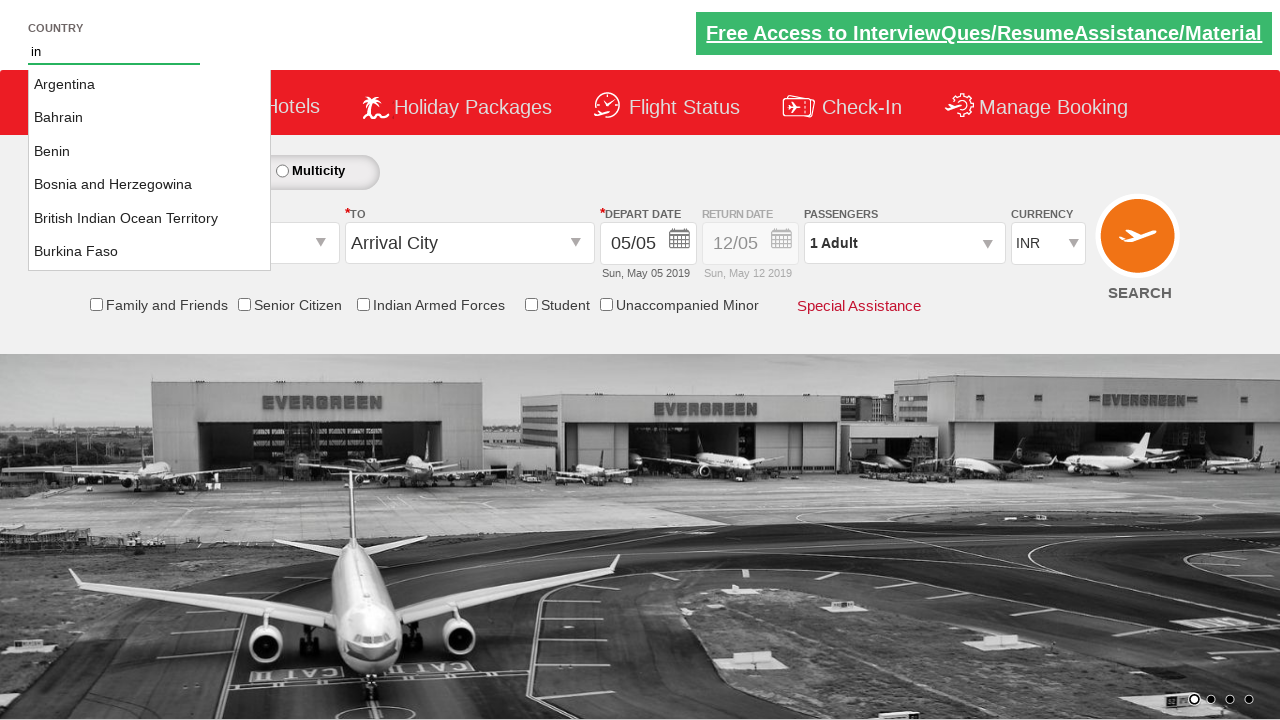

Inspecting suggestion item 14 of 36
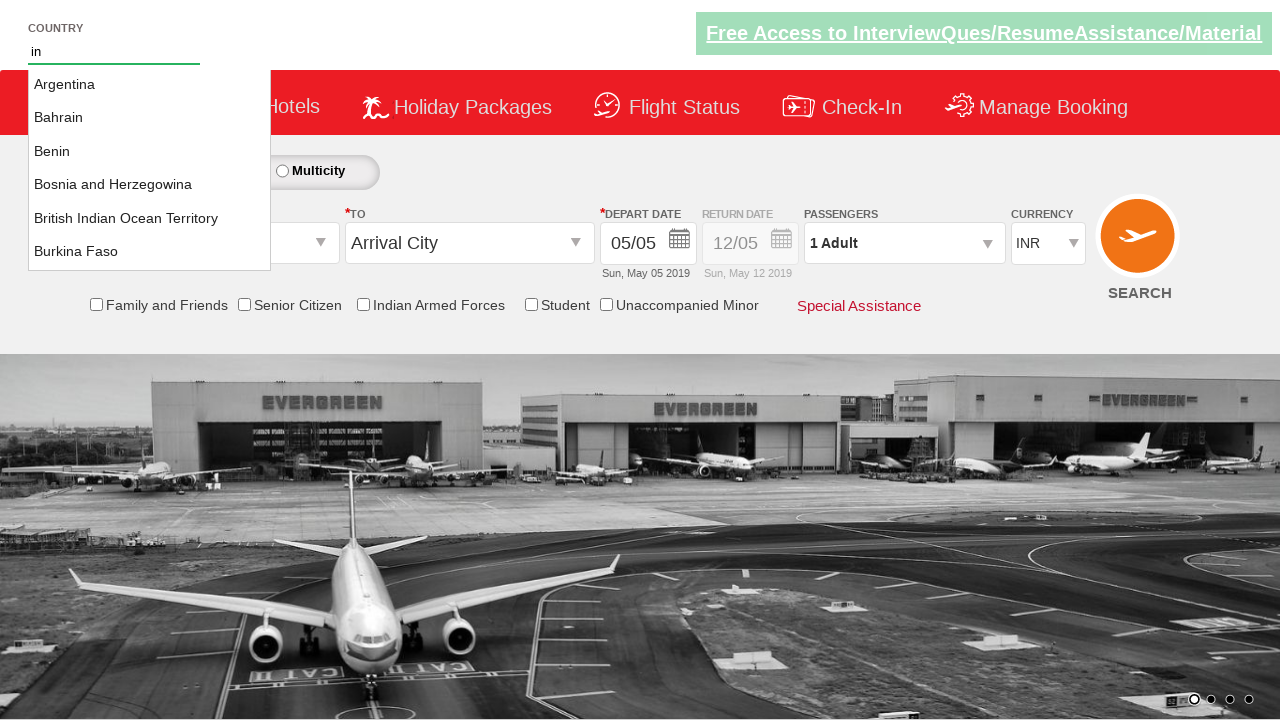

Inspecting suggestion item 15 of 36
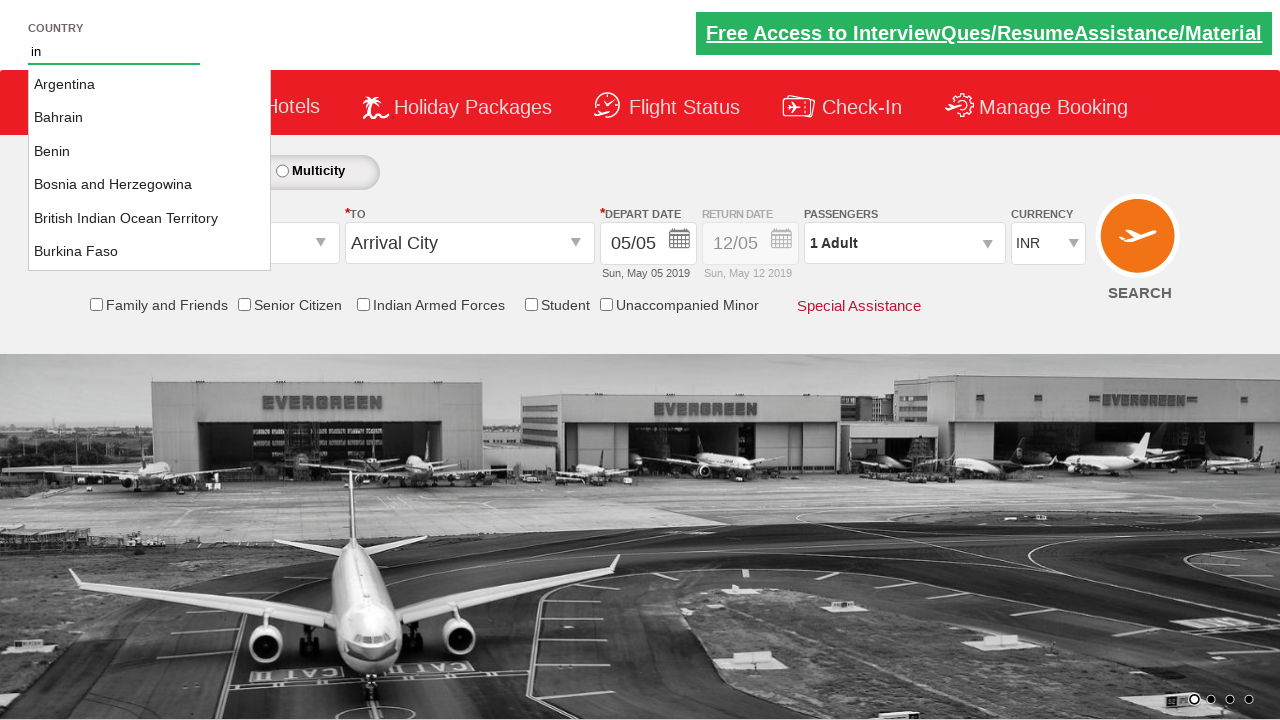

Inspecting suggestion item 16 of 36
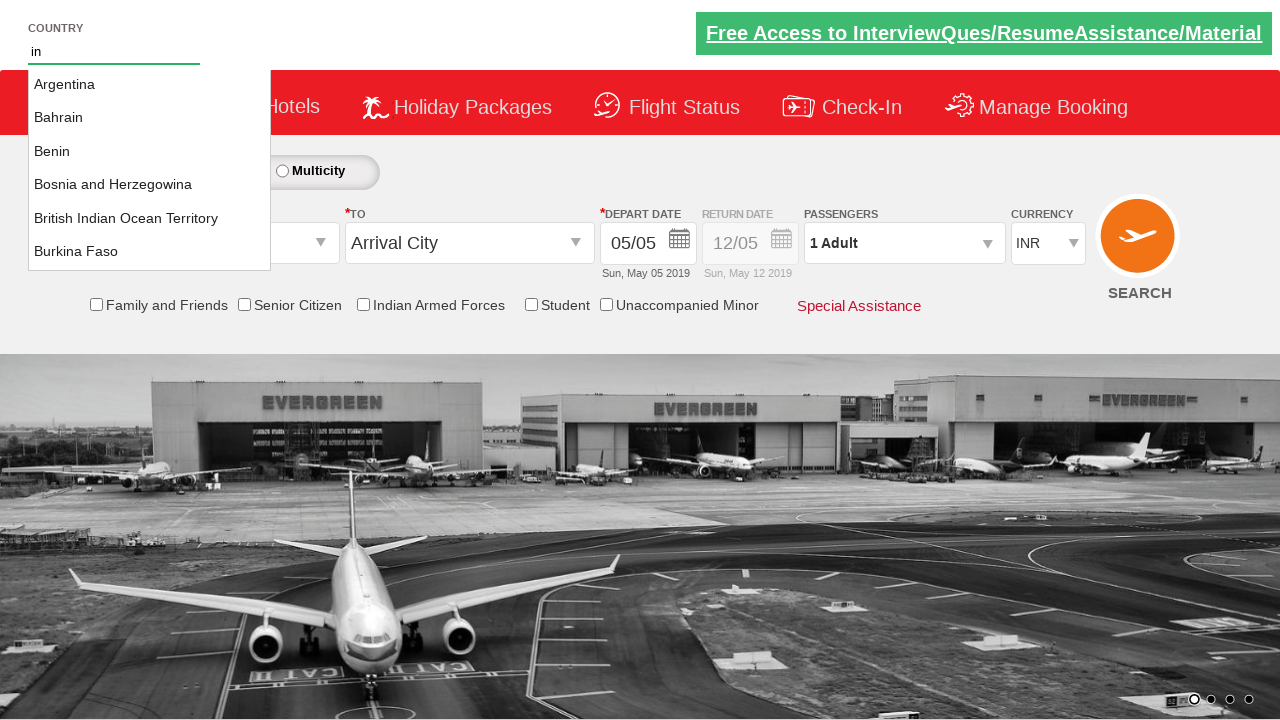

Selected 'India' from autosuggest dropdown at (150, 168) on li.ui-menu-item >> nth=15
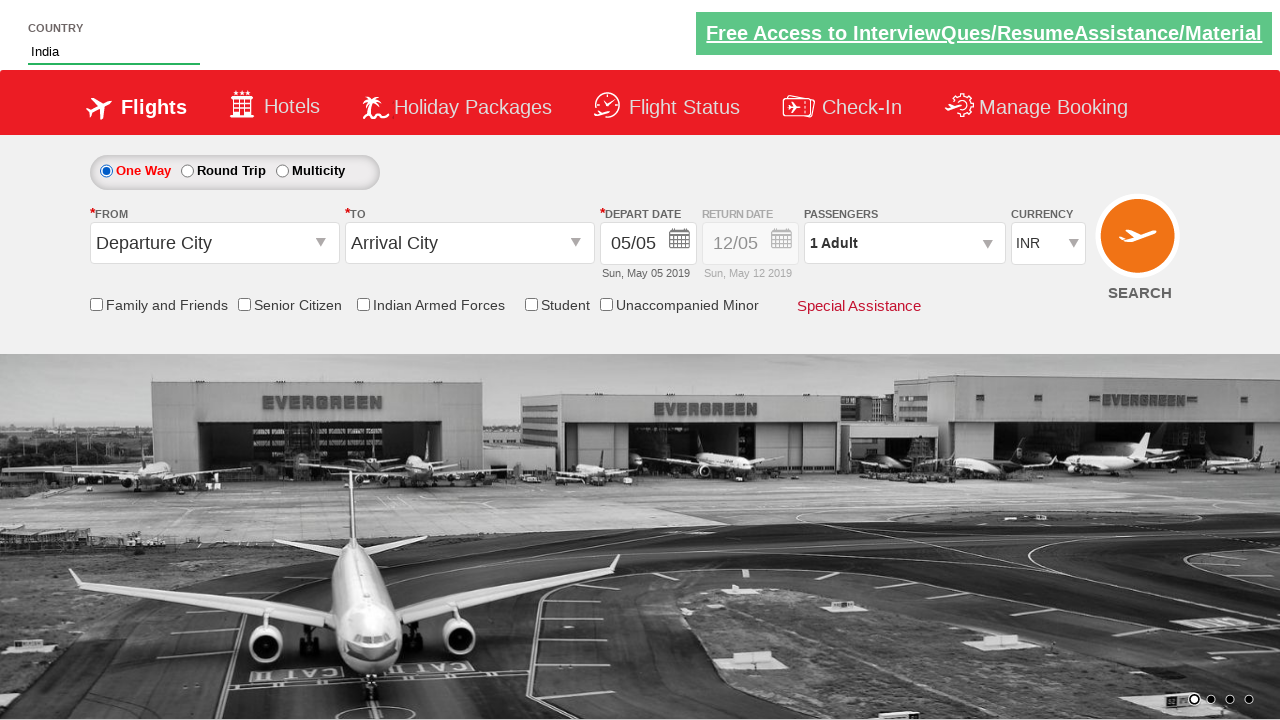

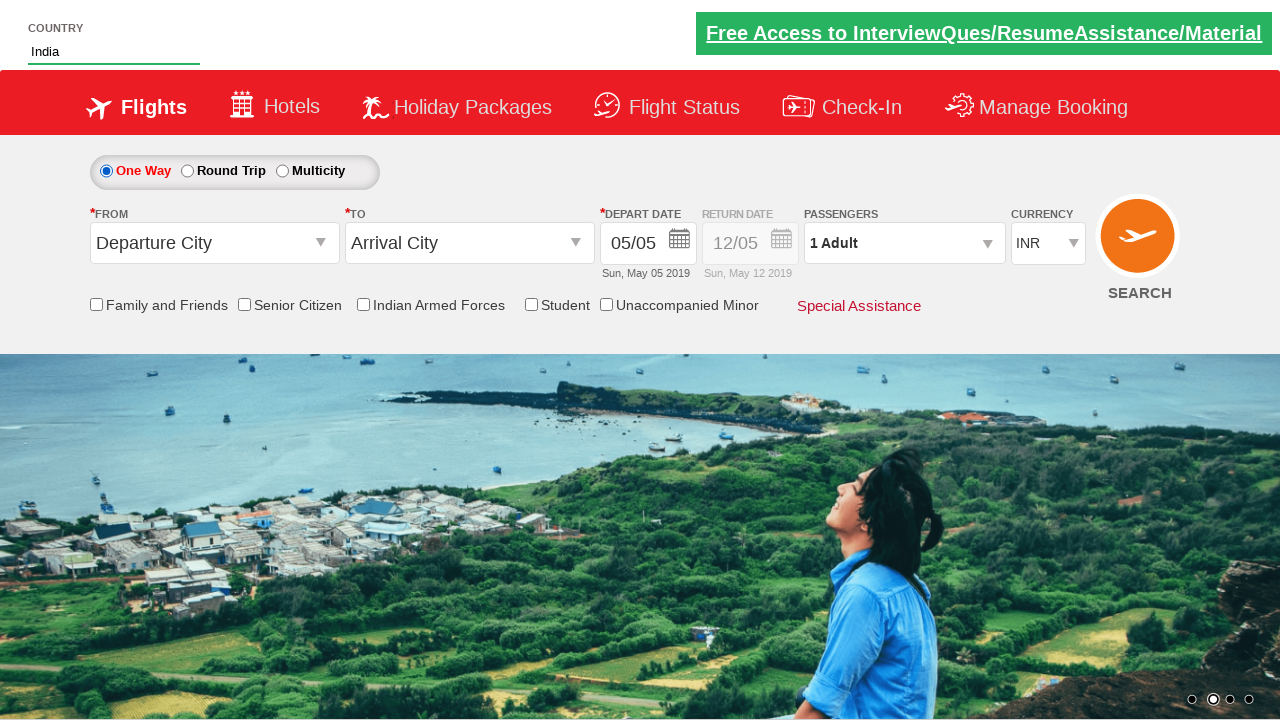